Tests a typing practice website by focusing on the active element and typing text into it

Starting URL: https://dazi.kukuw.com/?tdsourcetag=s_pctim_aiomsg

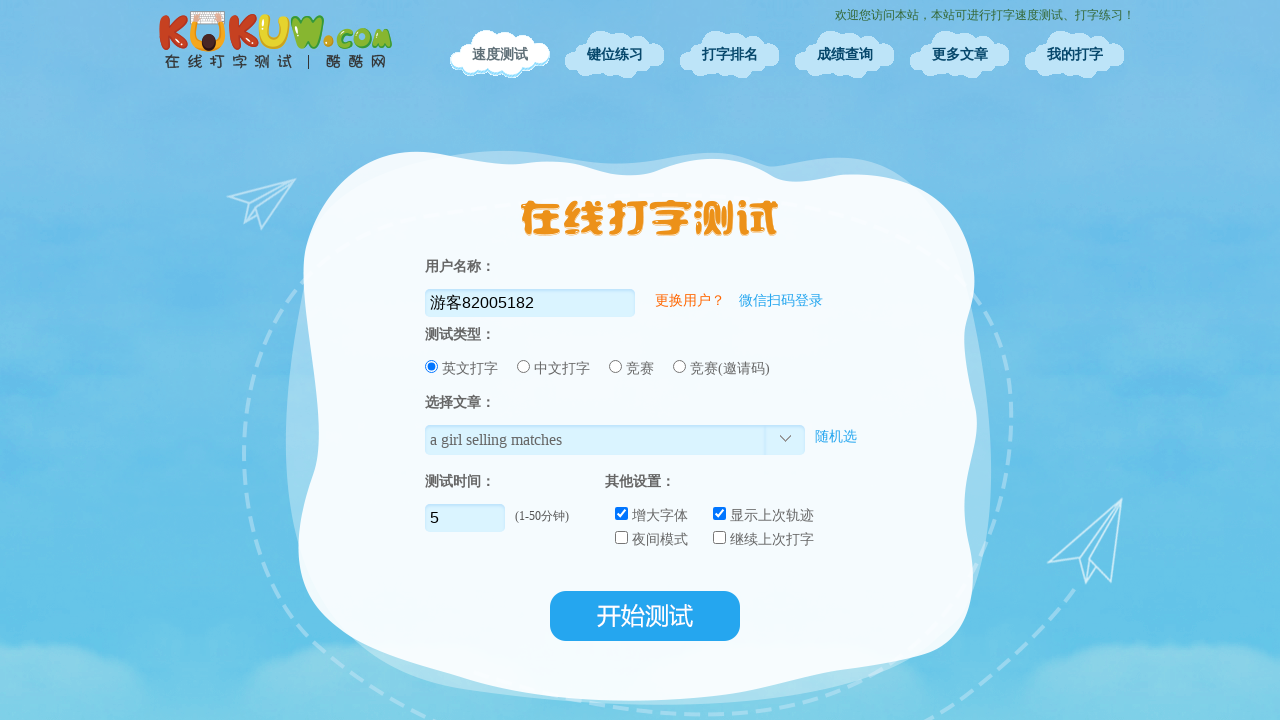

Waited for page to fully load (networkidle state reached)
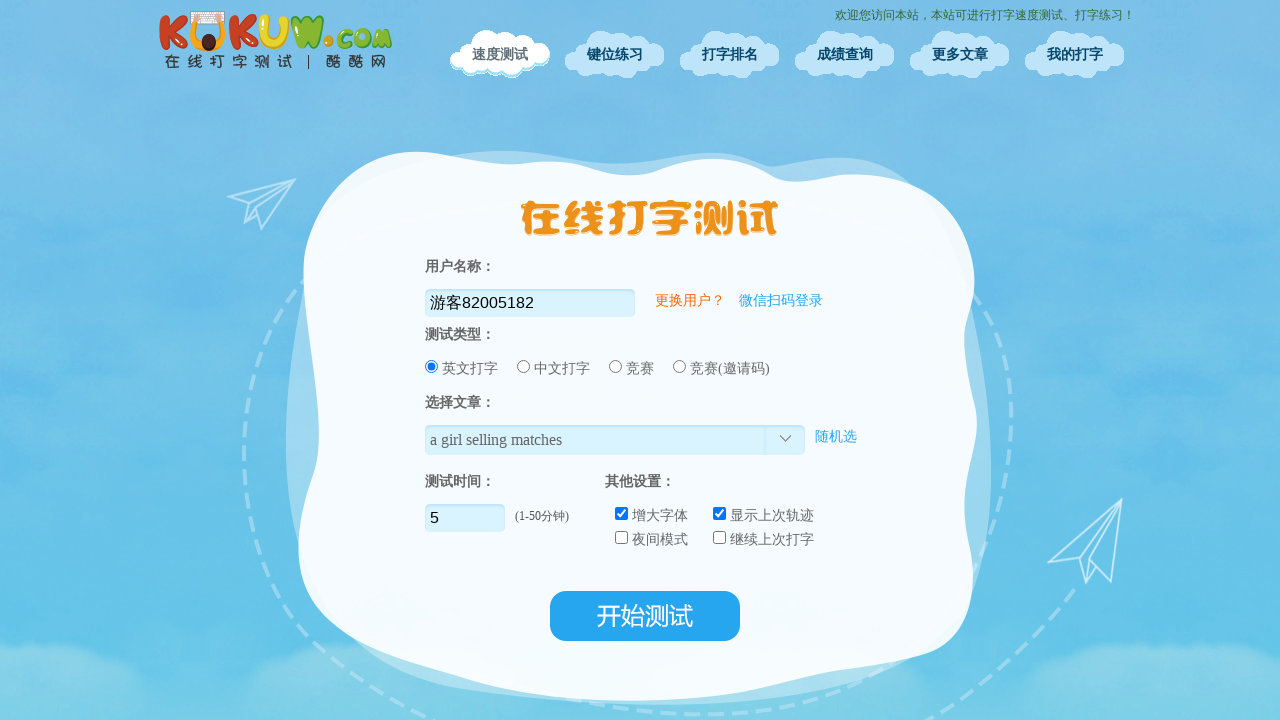

Typed practice text into the active element: 'The quick brown fox jumps over the lazy dog'
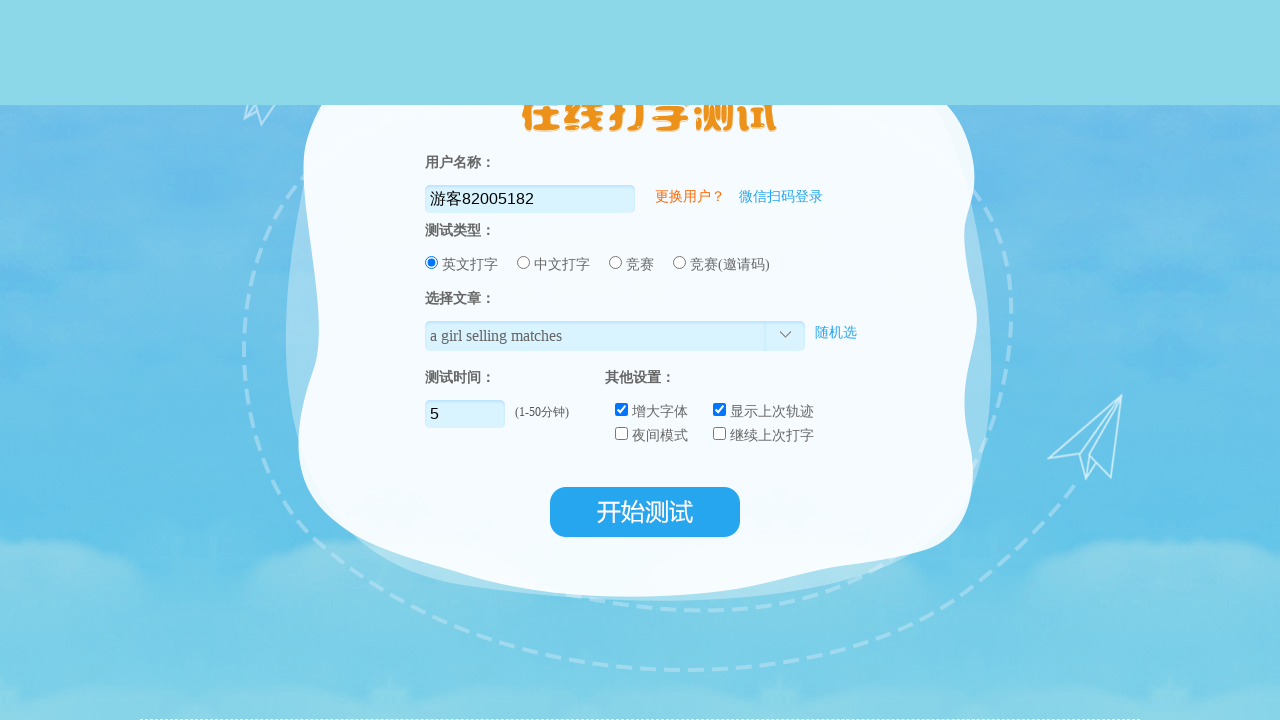

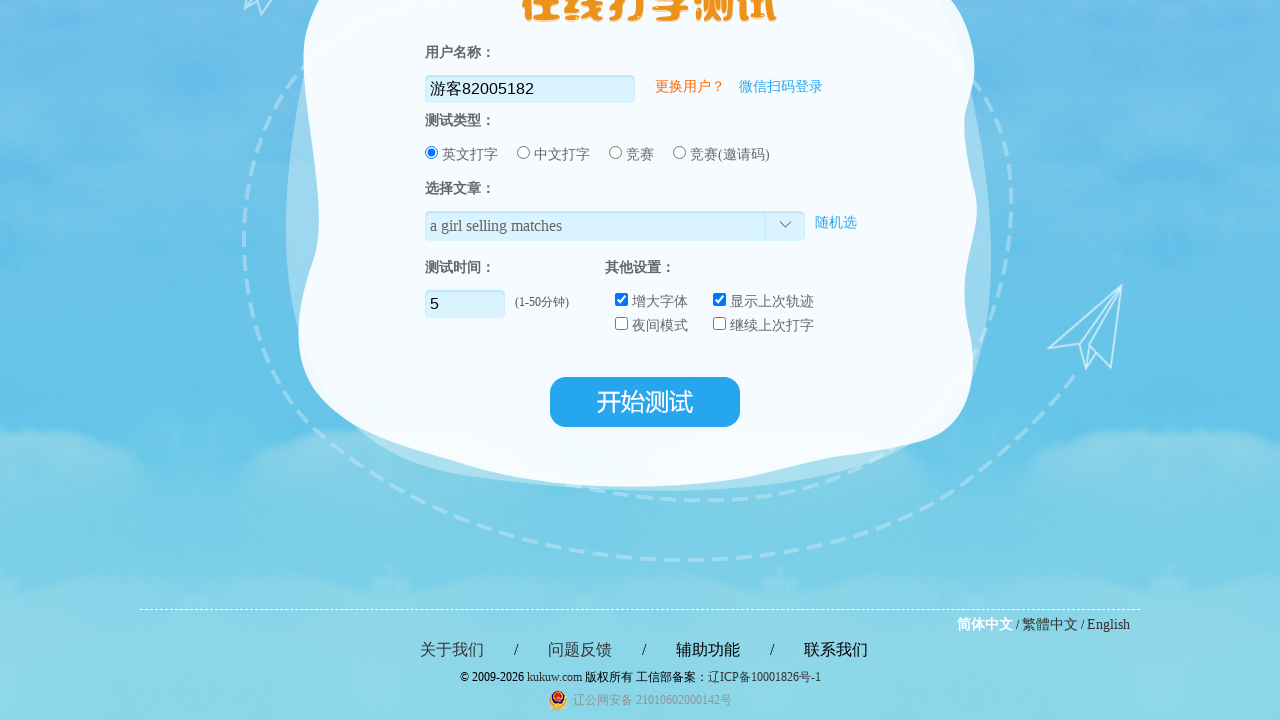